Tests a dropdown selection exercise by reading two numbers from the page, calculating their sum, selecting that sum from a dropdown menu, and submitting the form.

Starting URL: https://suninjuly.github.io/selects1.html

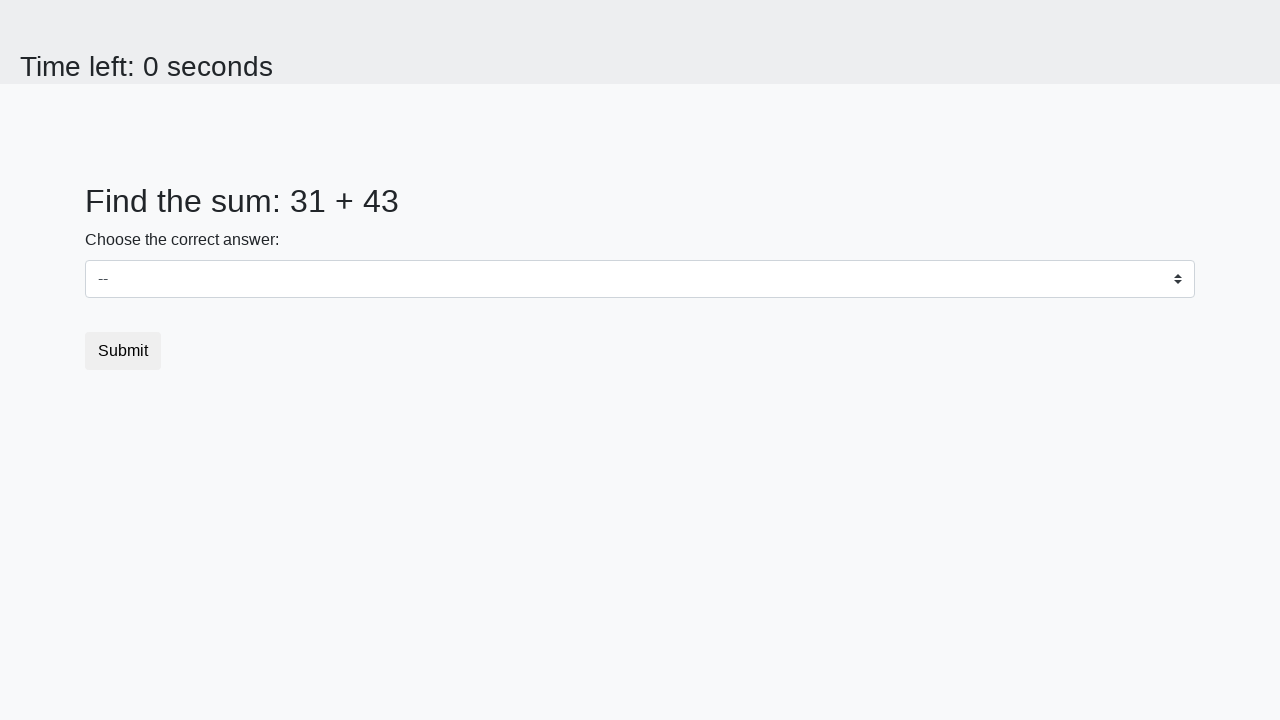

Retrieved first number from #num1 element
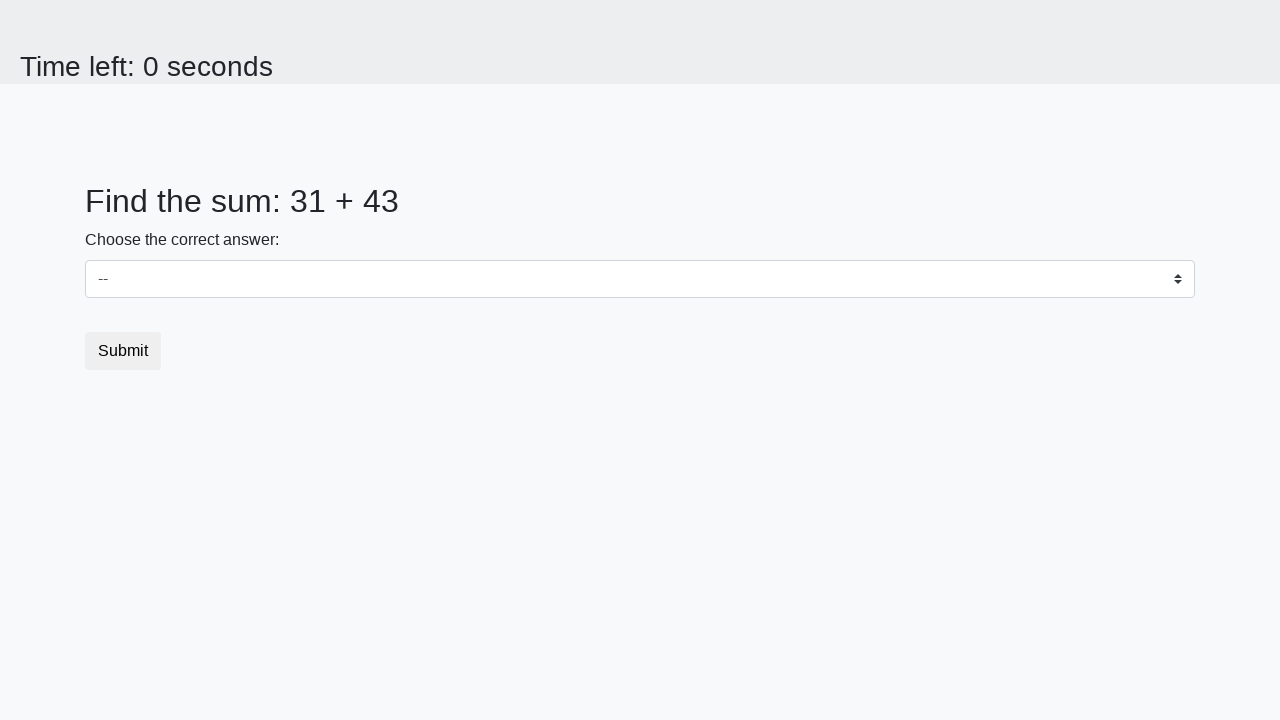

Converted first number to integer: 31
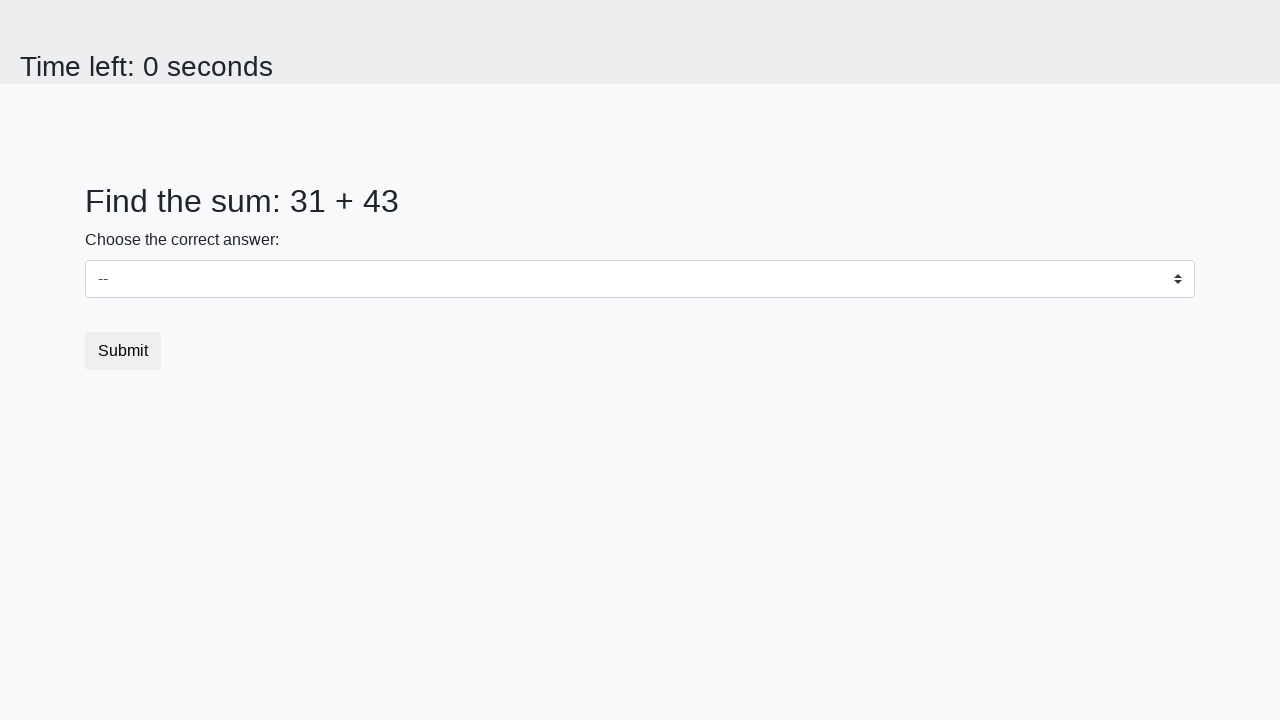

Retrieved second number from #num2 element
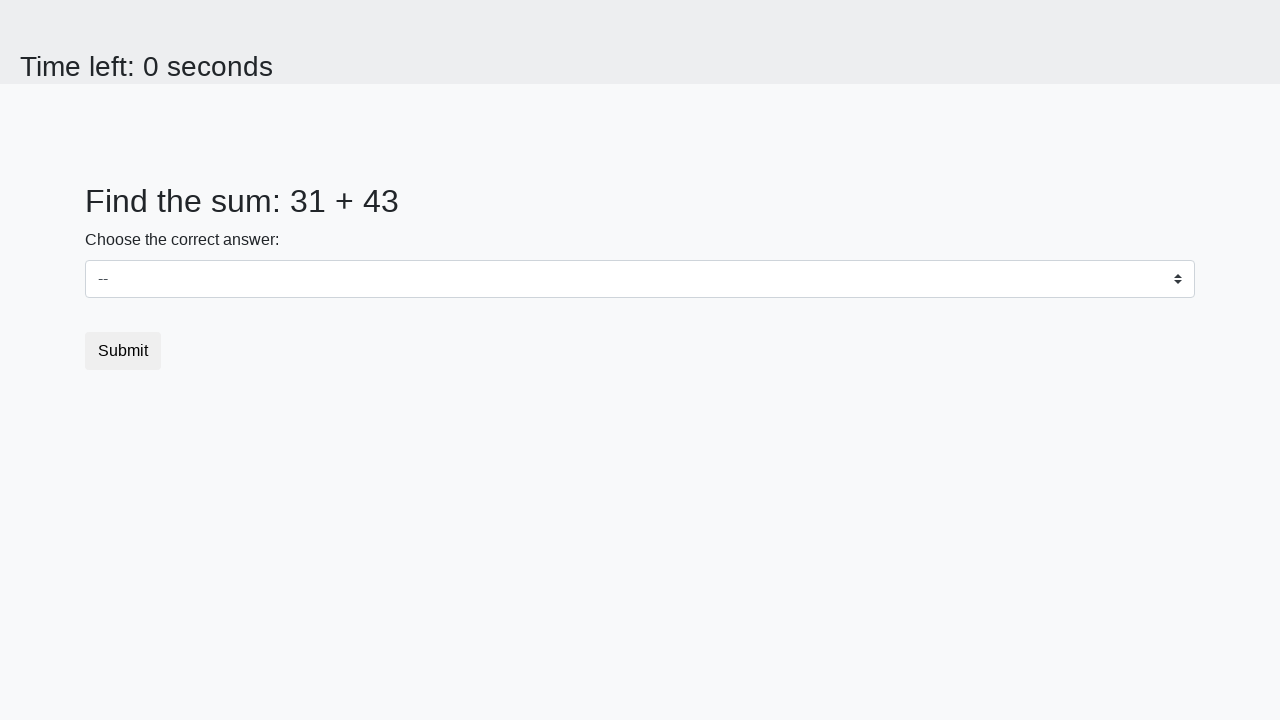

Converted second number to integer: 43
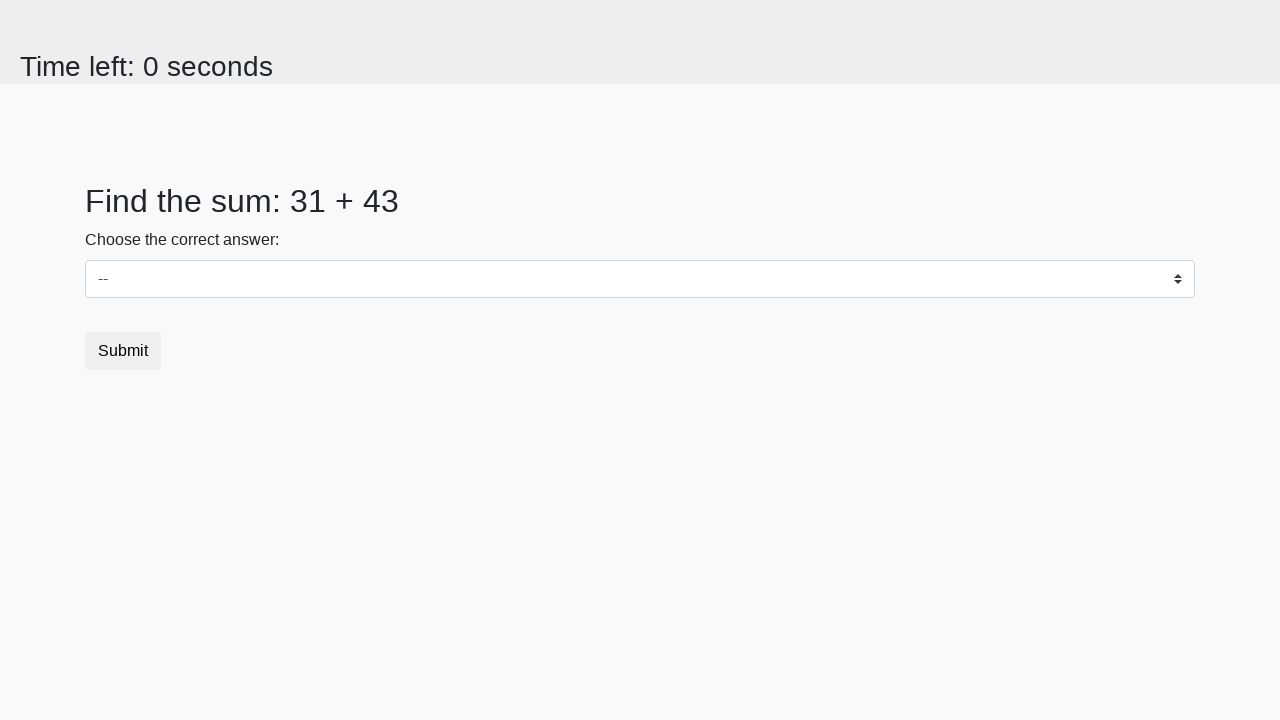

Calculated sum of 31 + 43 = 74
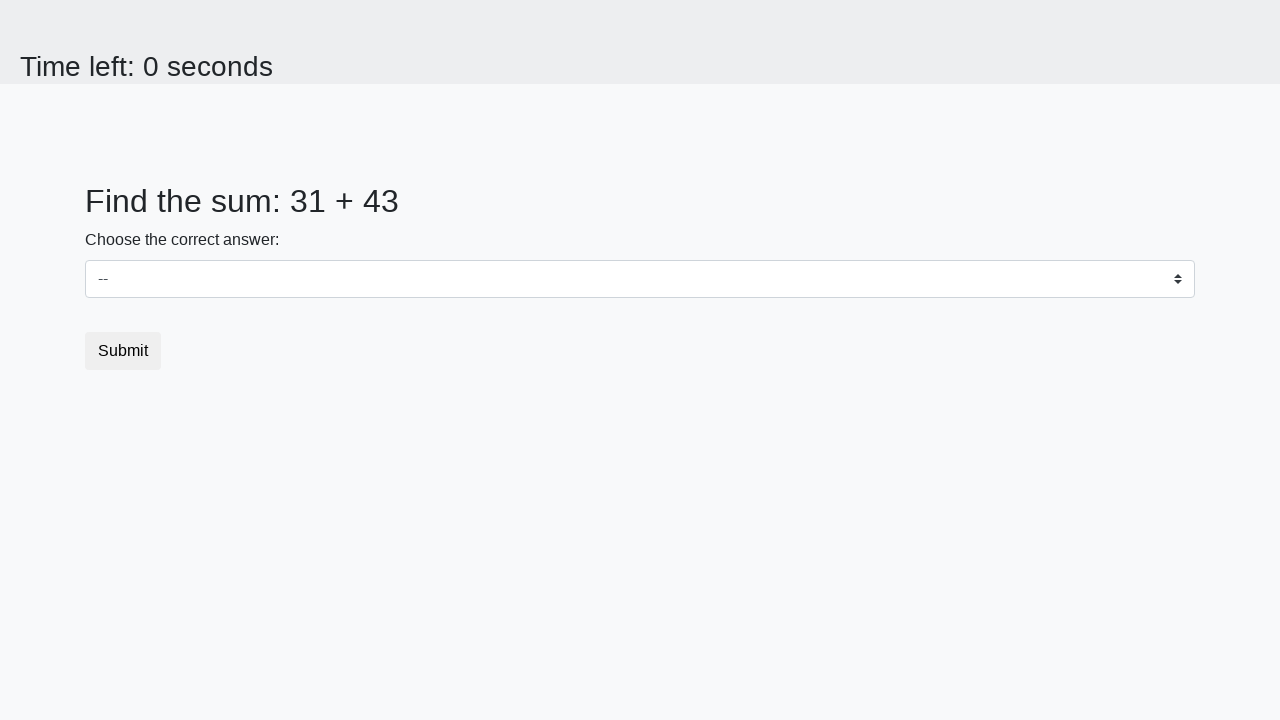

Selected sum value 74 from dropdown menu on select
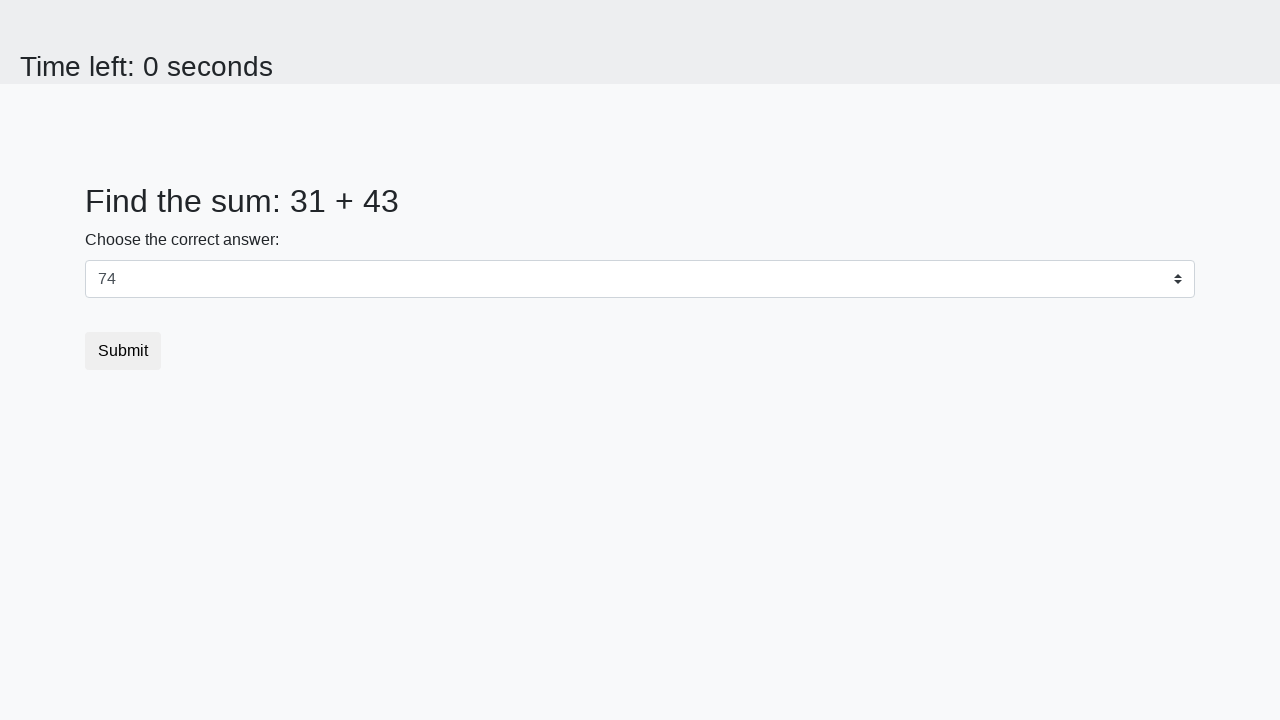

Clicked submit button to complete the exercise at (123, 351) on button.btn
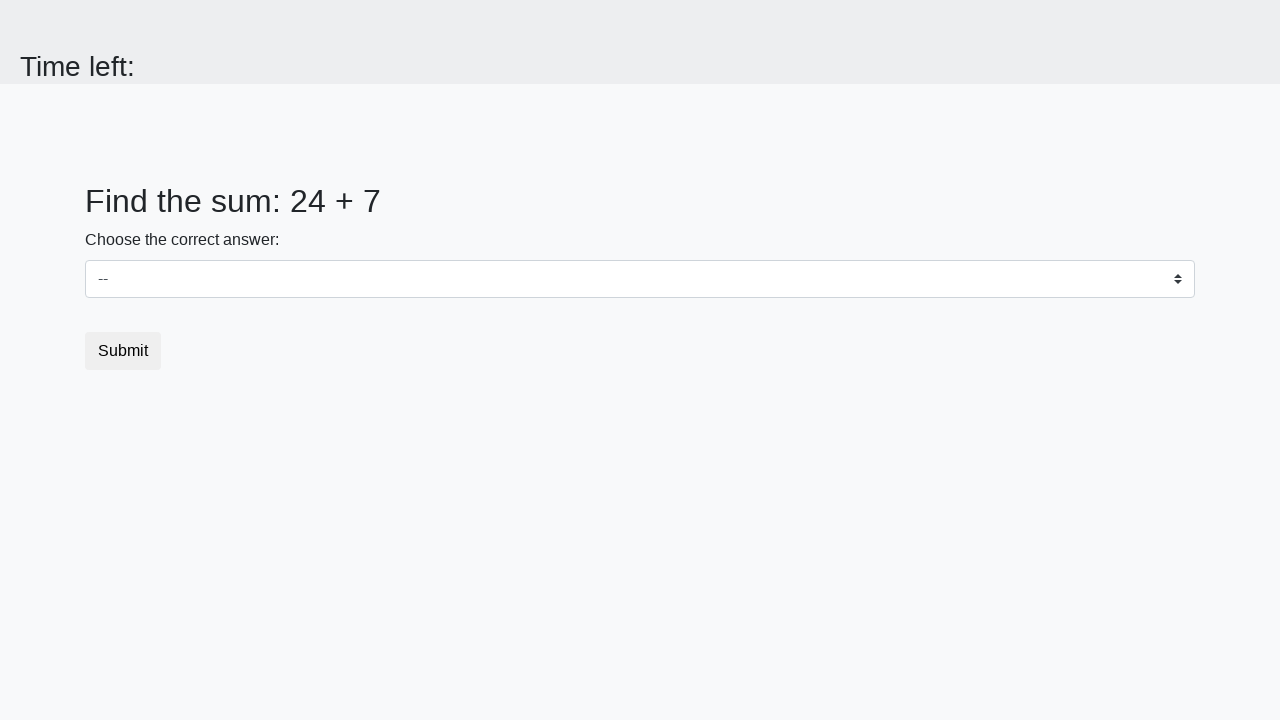

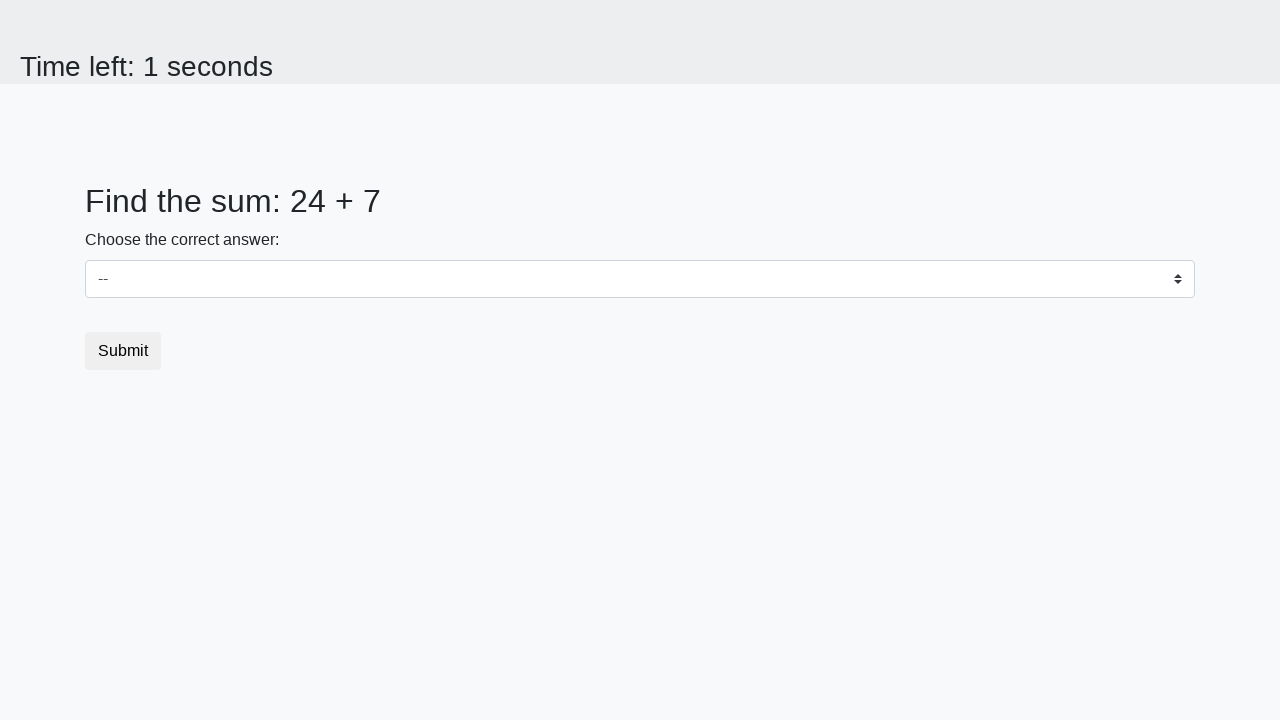